Tests the jQuery UI Selectable demo by navigating to the page and clicking on a selectable list item within the demo iframe.

Starting URL: https://jqueryui.com/Selectable

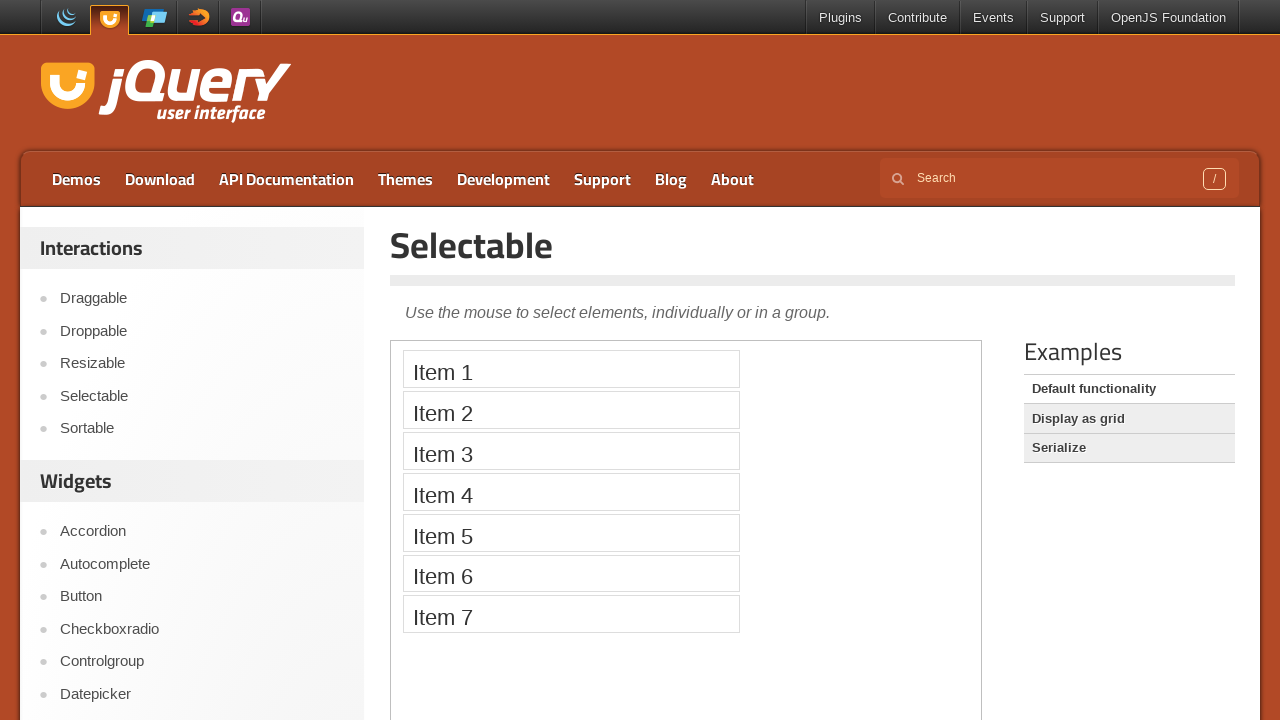

Demo iframe loaded
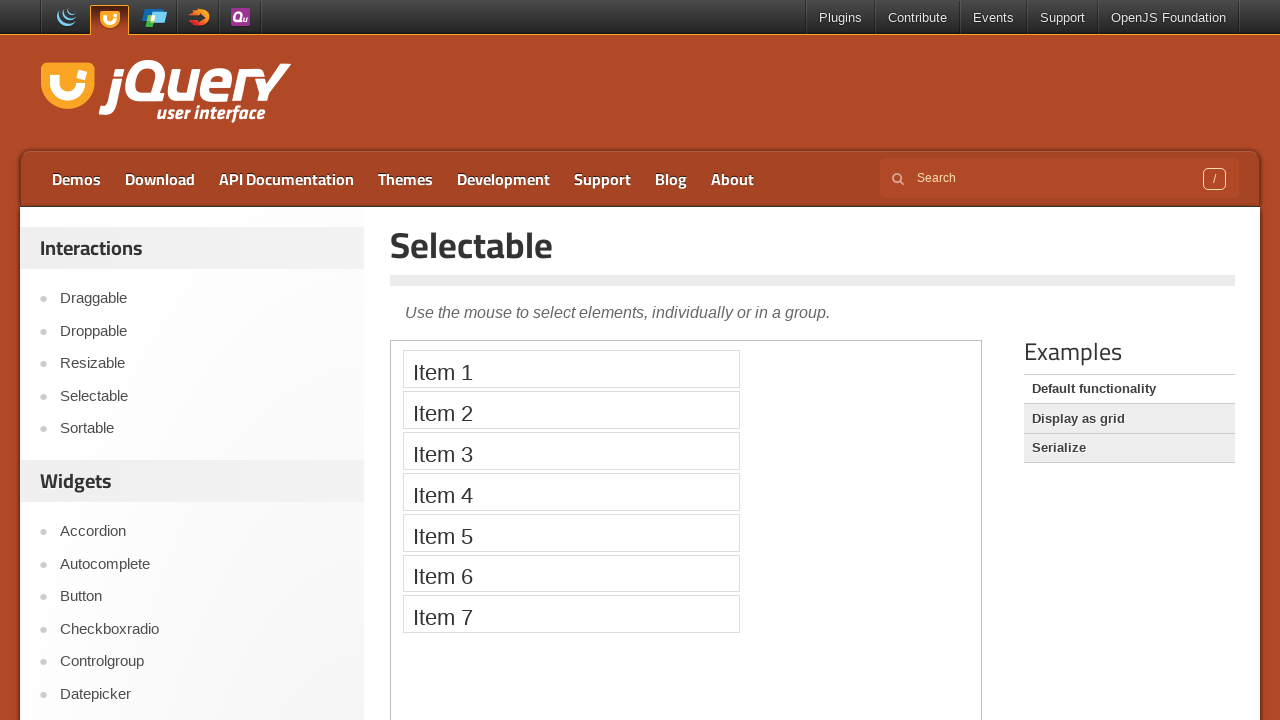

Located demo iframe
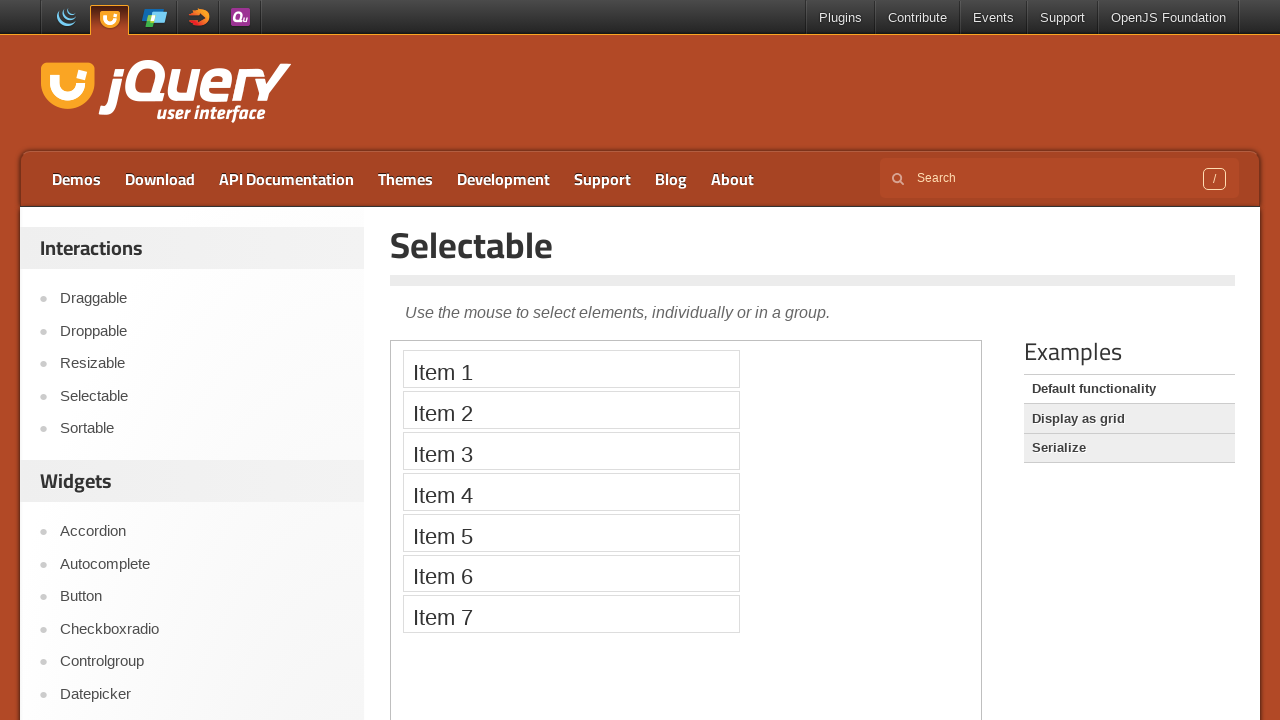

Clicked the first item in the selectable list at (571, 369) on iframe.demo-frame >> internal:control=enter-frame >> #selectable li >> nth=0
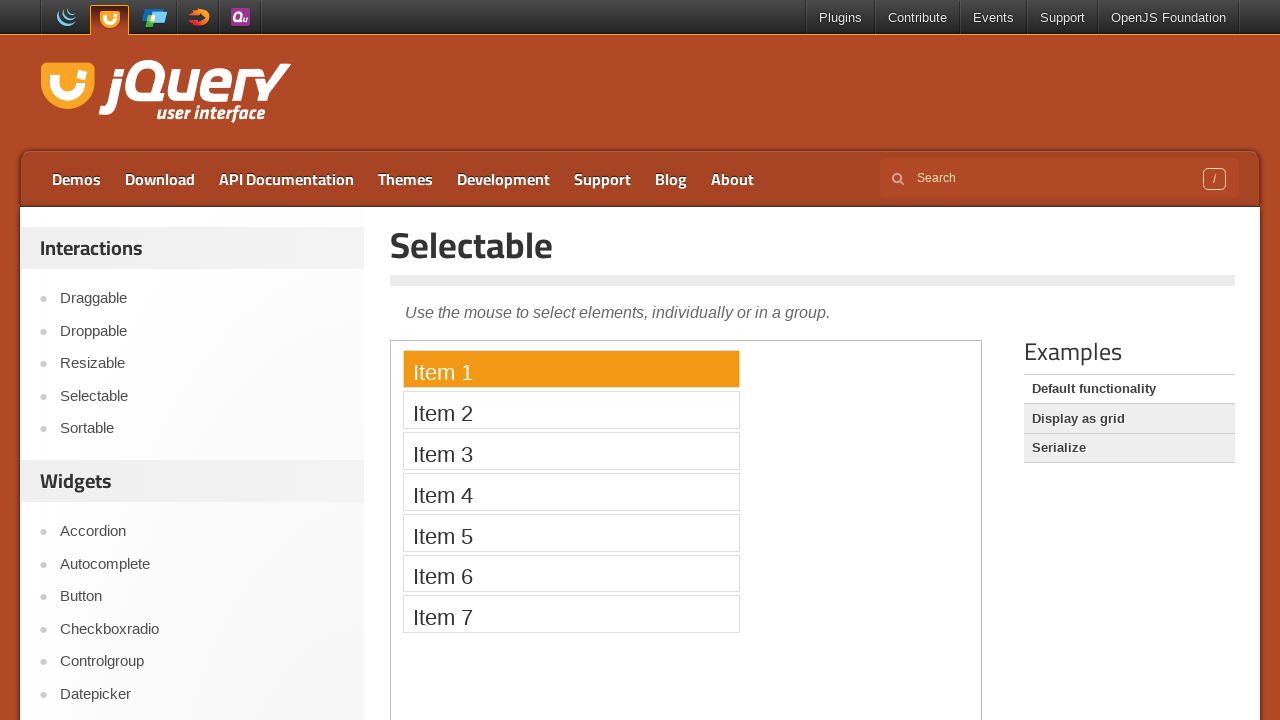

Waited 1 second to observe selection effect
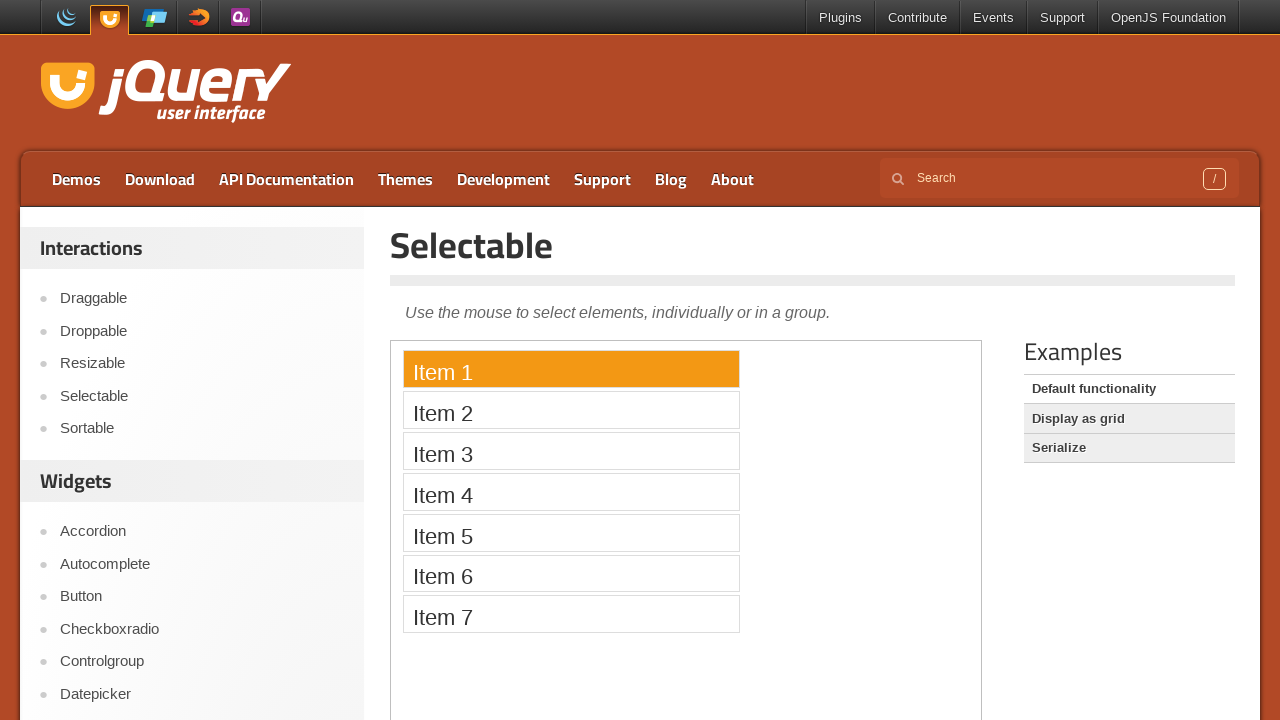

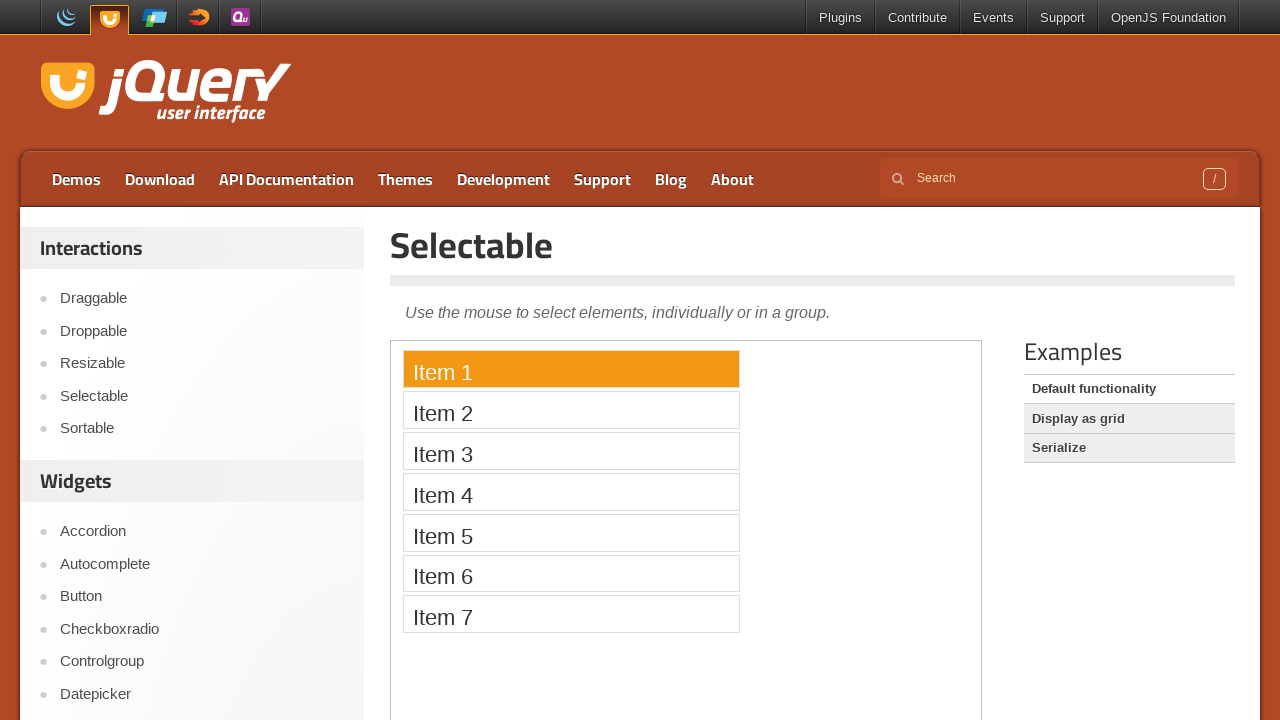